Navigates to AutoTestData website and clicks the "Need Help?" link

Starting URL: https://autotestdata.com/

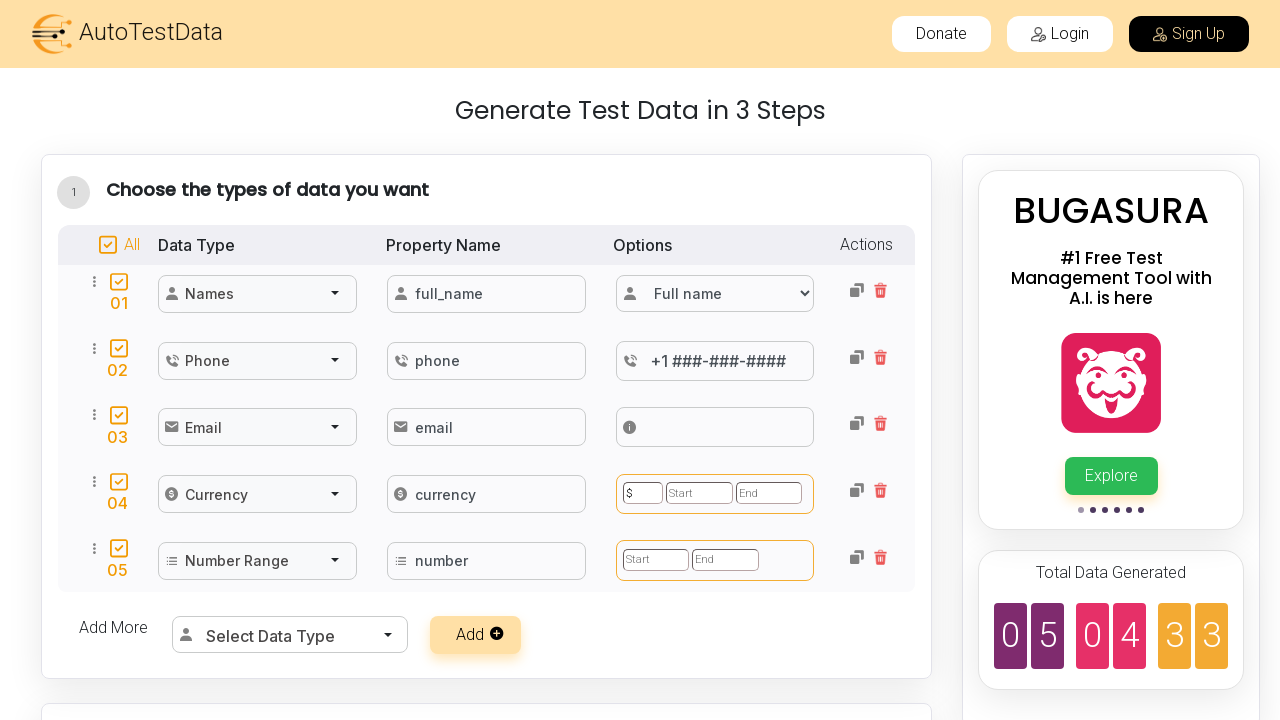

Navigated to AutoTestData website
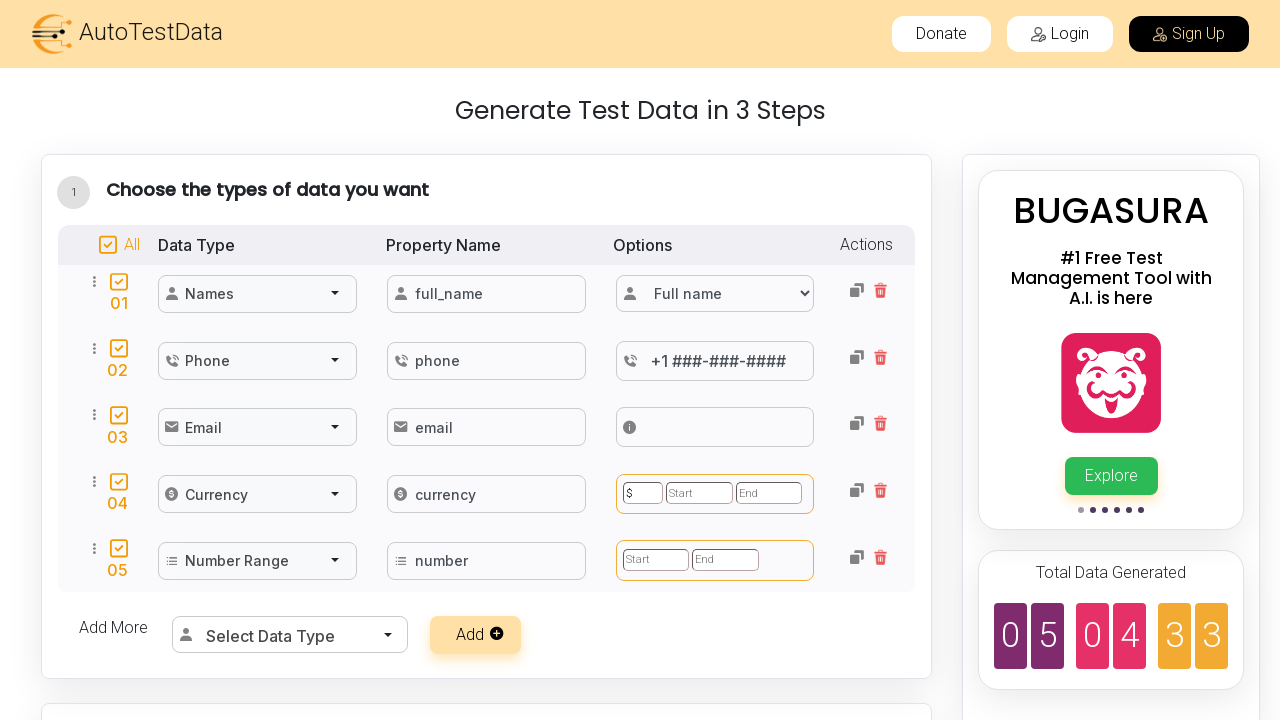

Clicked the 'Need Help?' link at (777, 644) on a:has-text('Need Help?')
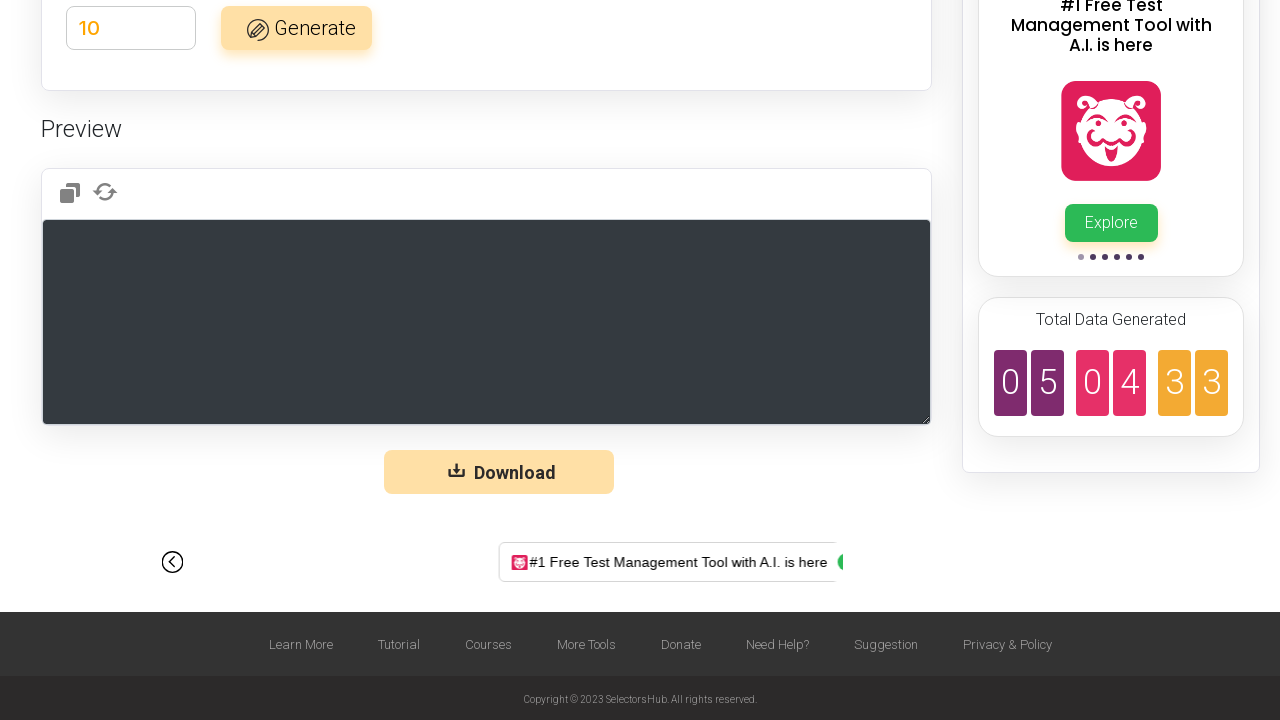

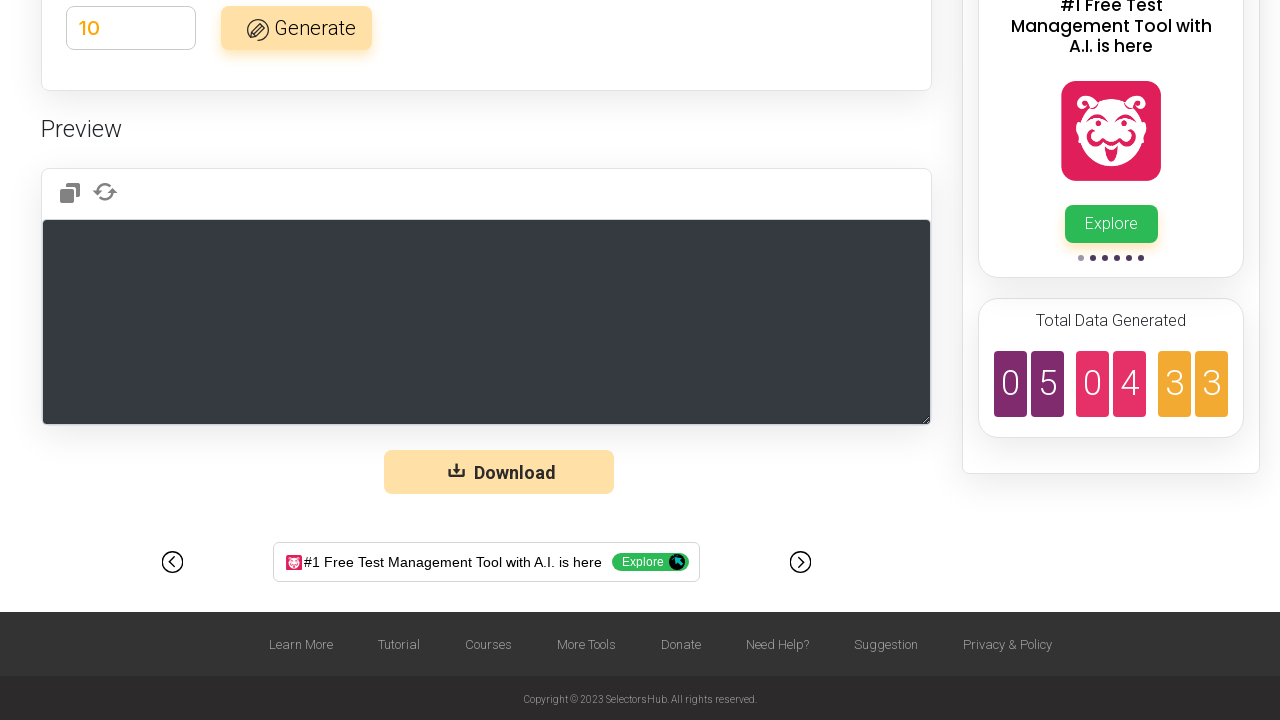